Tests a registration form by filling in personal information fields including first name, last name, username, email, password, and phone number using randomly generated data.

Starting URL: https://practice.cydeo.com/registration_form

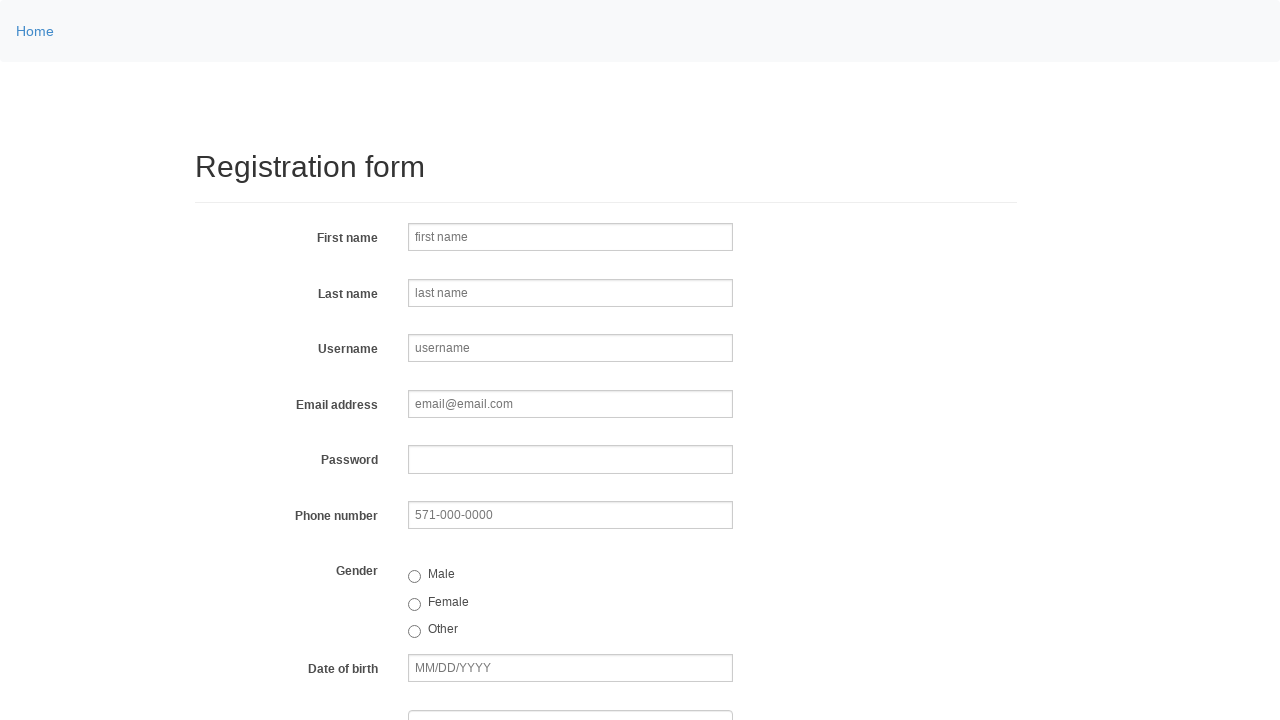

Filled first name field with 'Michael' on input[name='firstname']
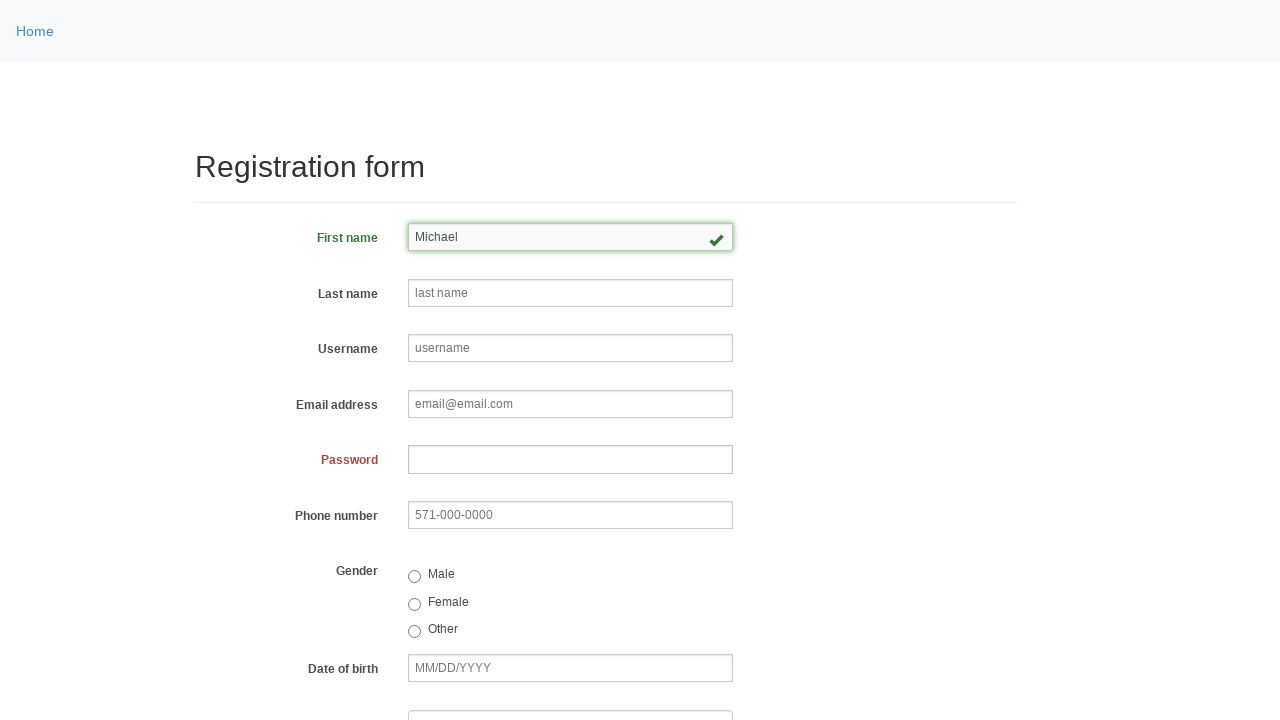

Filled last name field with 'Thompson' on input[name='lastname']
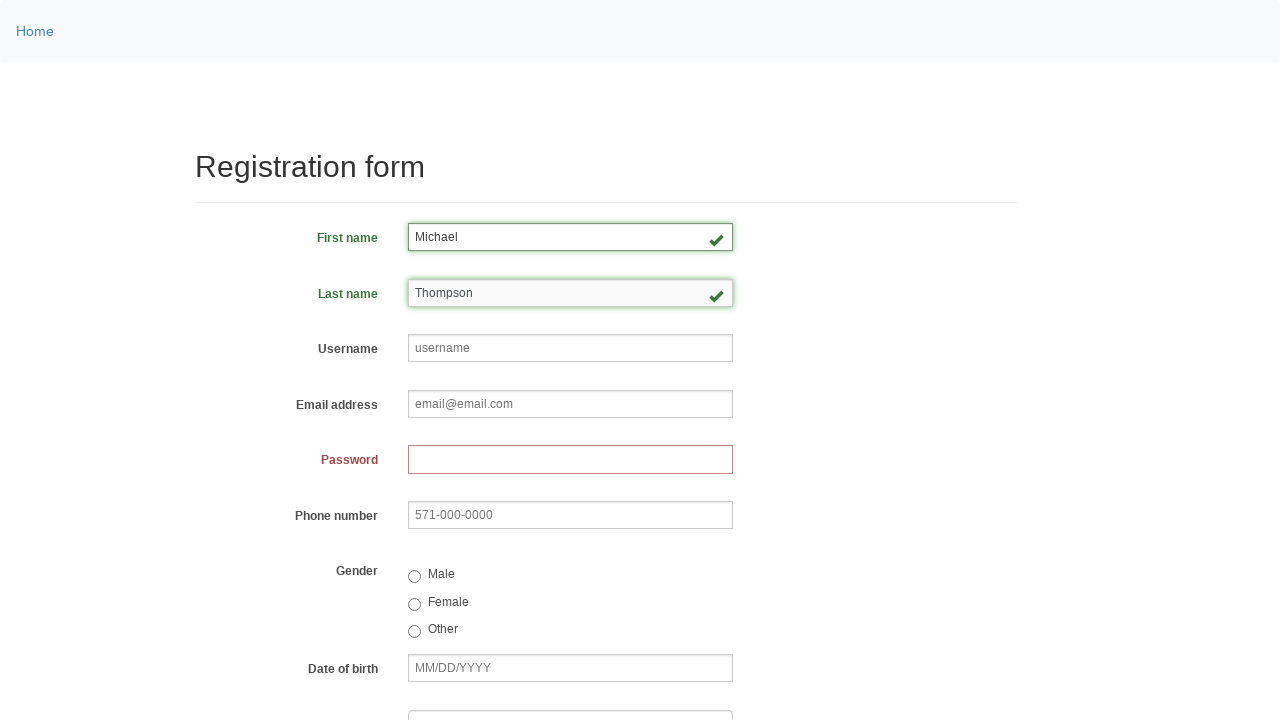

Filled username field with 'helpdesk410' on input[name='username']
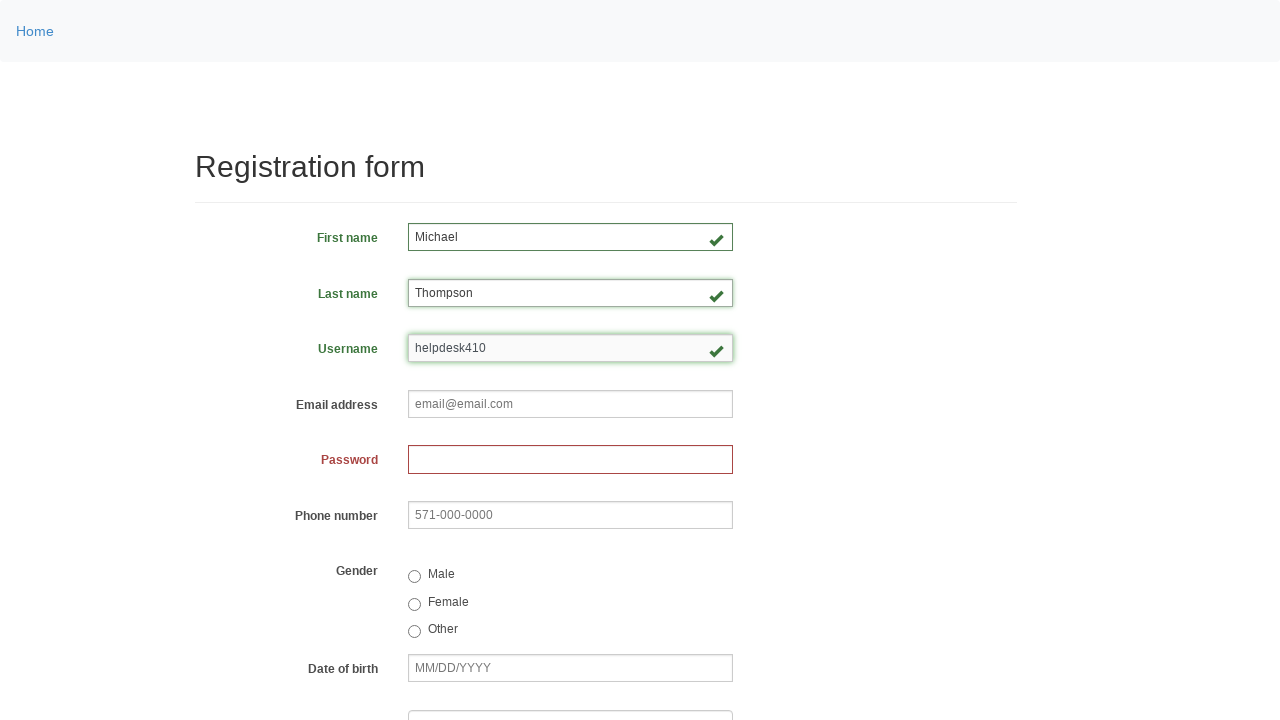

Filled email field with 'helpdesk410@email.com' on input[name='email']
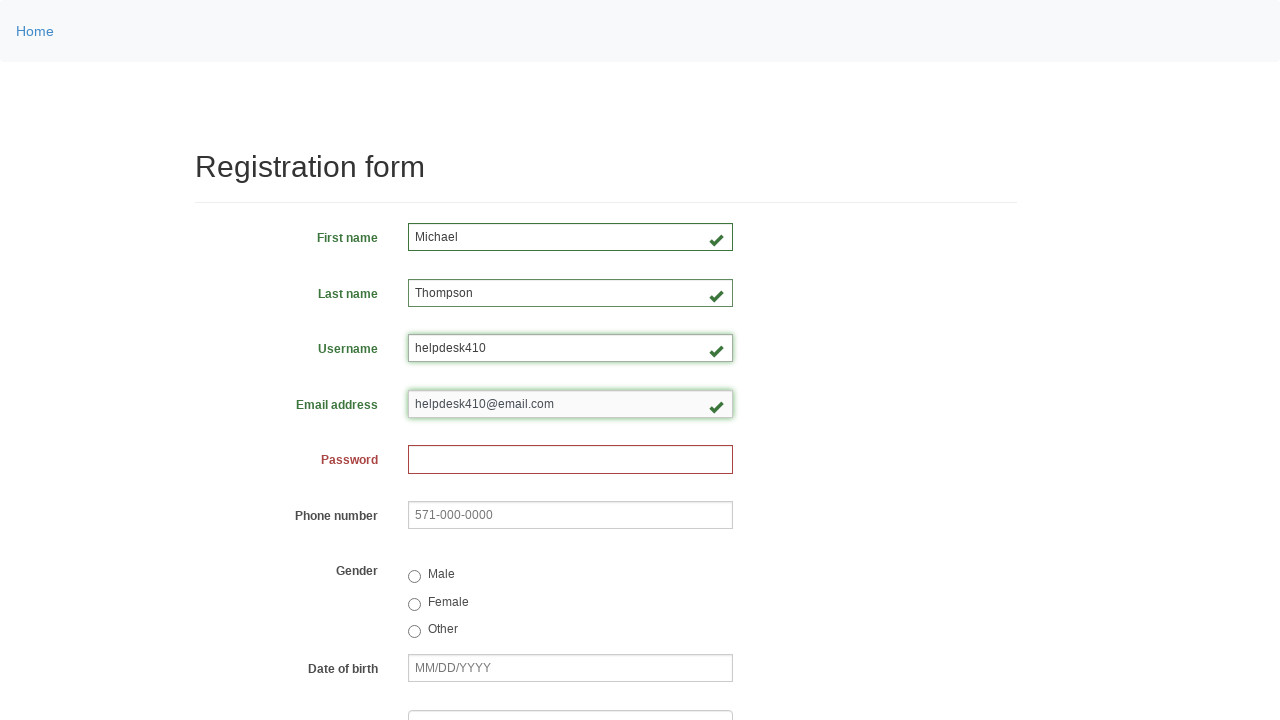

Filled password field with randomly generated password on input[name='password']
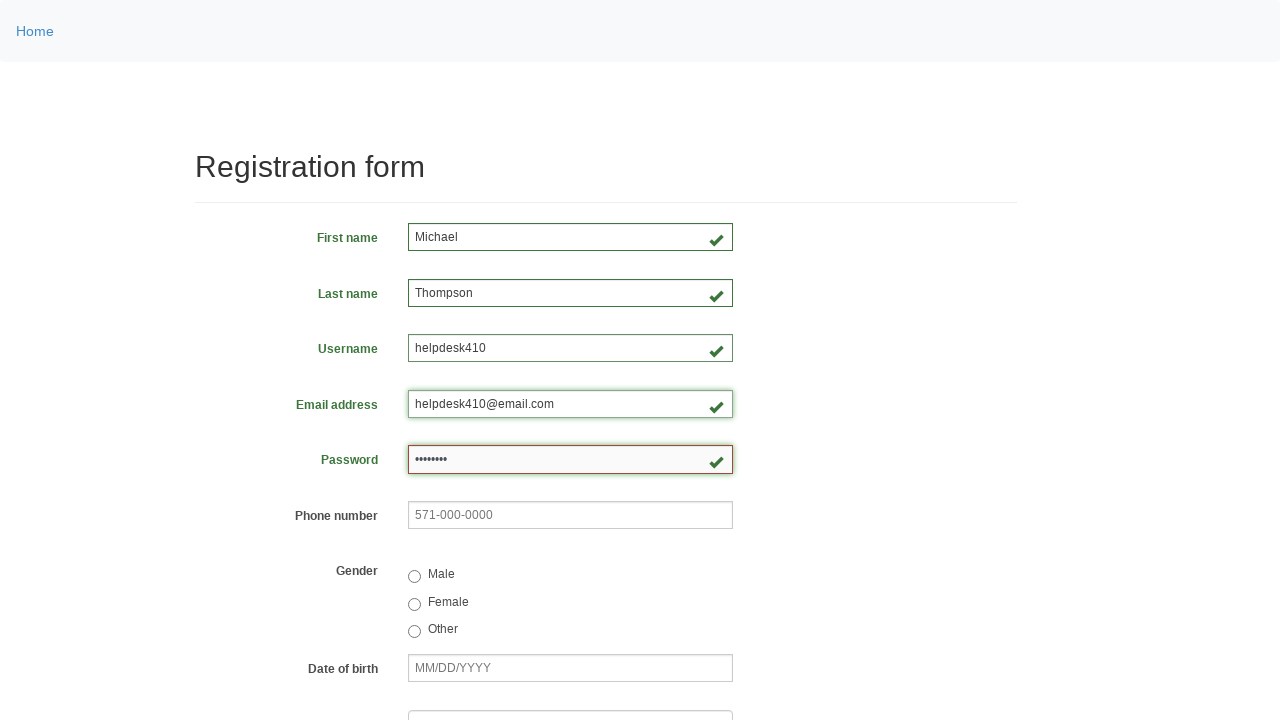

Filled phone number field with '124-475-1413' on input[name='phone']
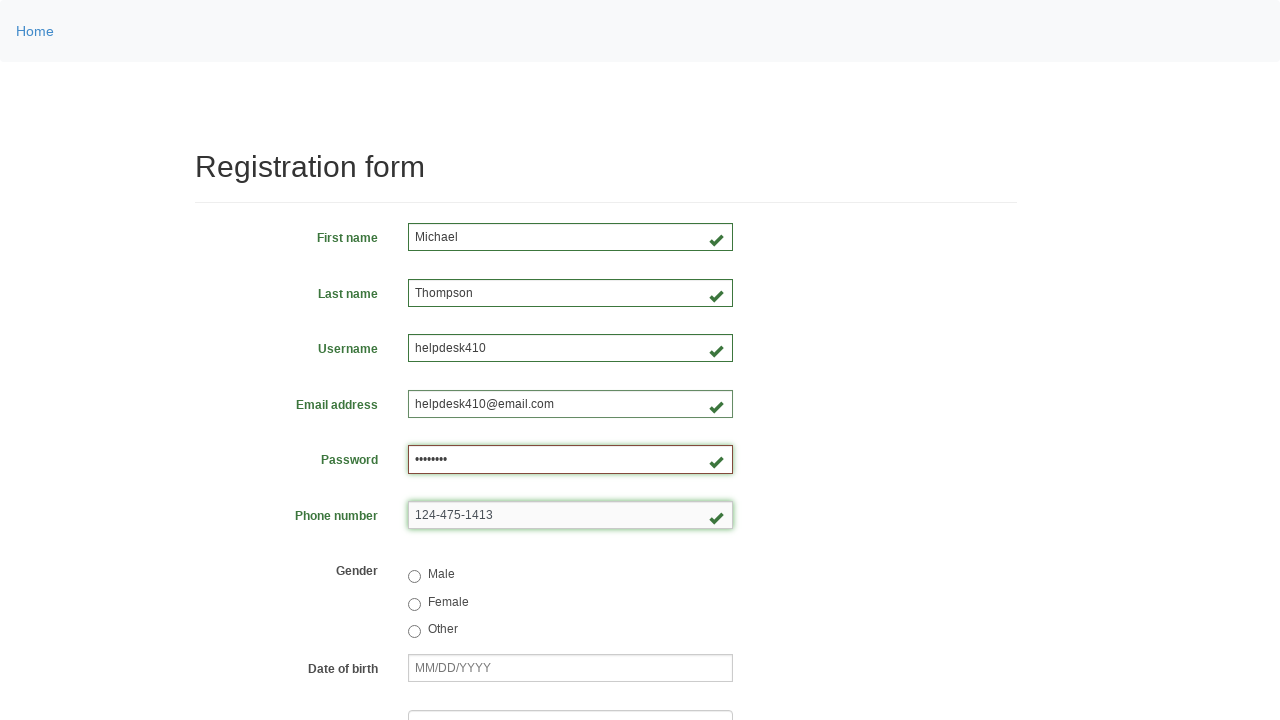

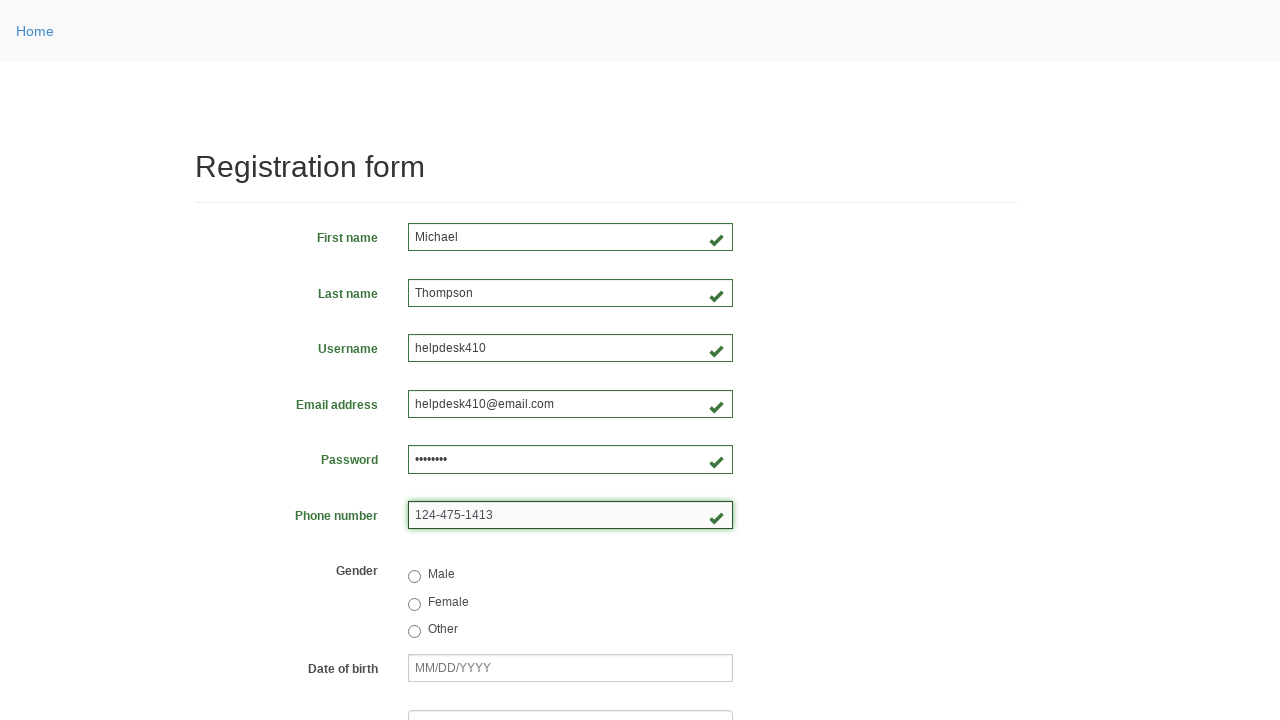